Tests clicking a dynamically calculated link text and filling out a form with personal information fields (first name, last name, city, country) then submitting the form.

Starting URL: http://suninjuly.github.io/find_link_text

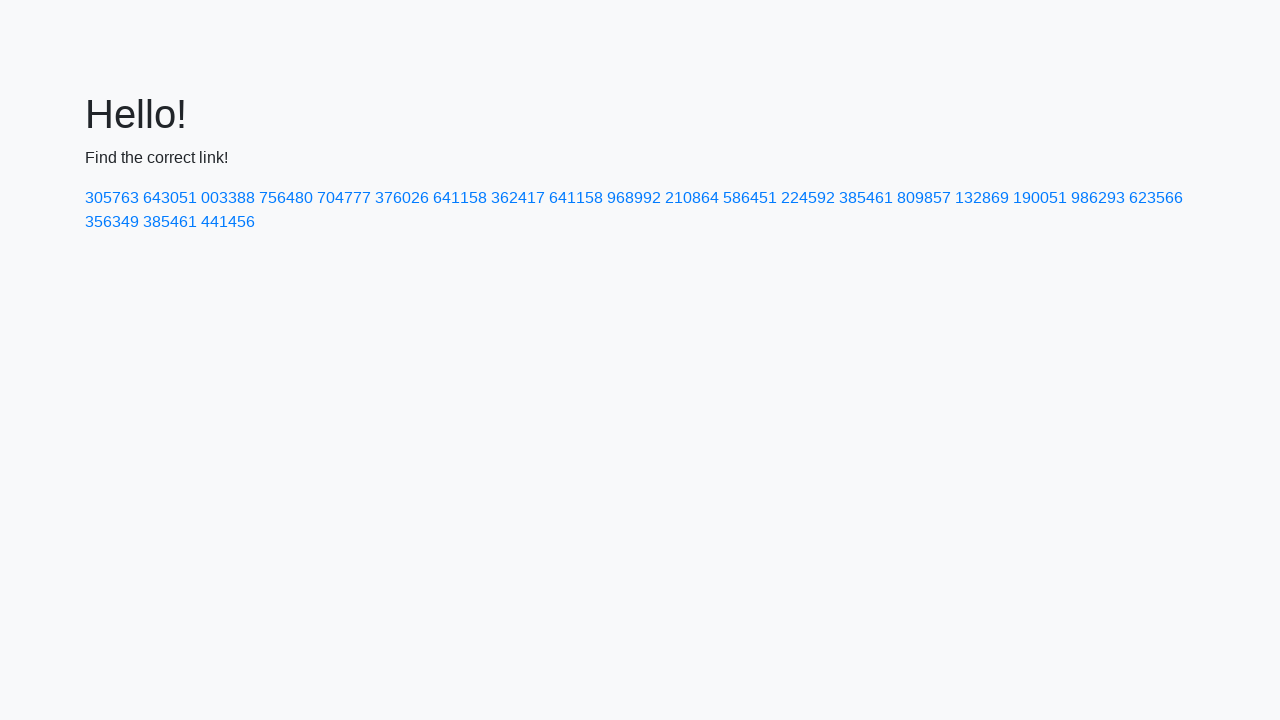

Calculated dynamic link text value as 224592
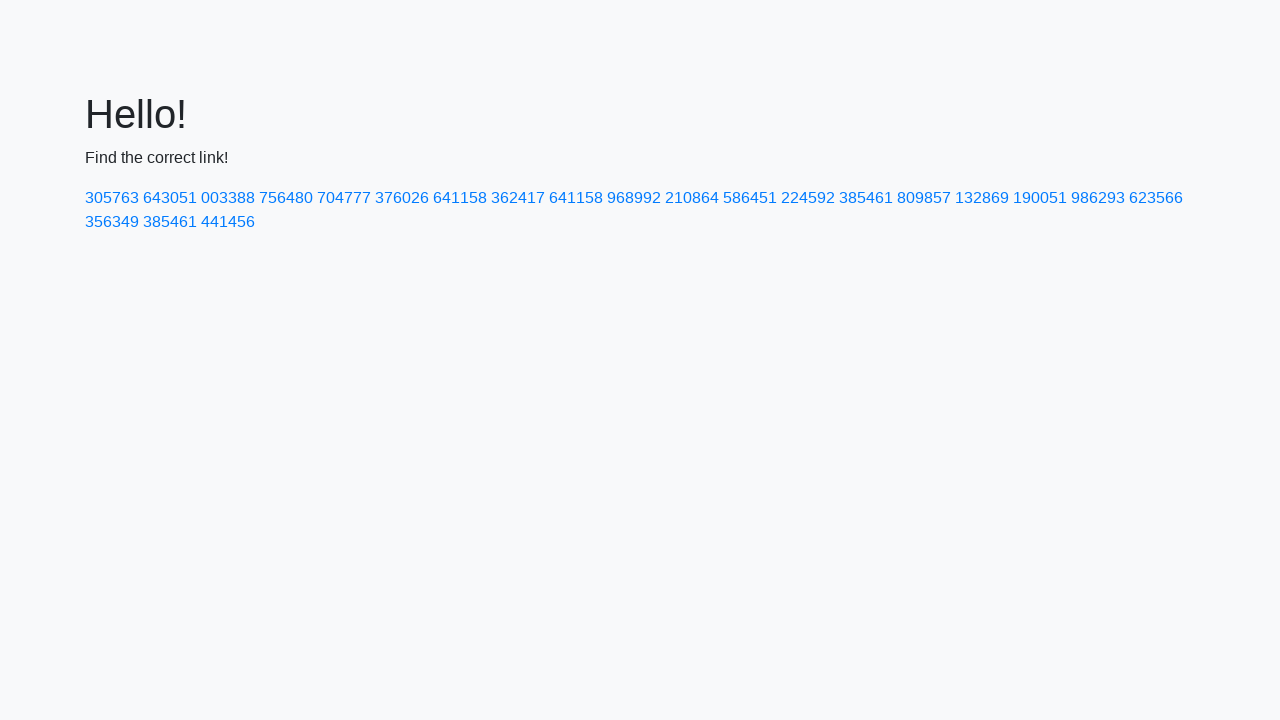

Clicked link with calculated text '224592' at (808, 198) on text=224592
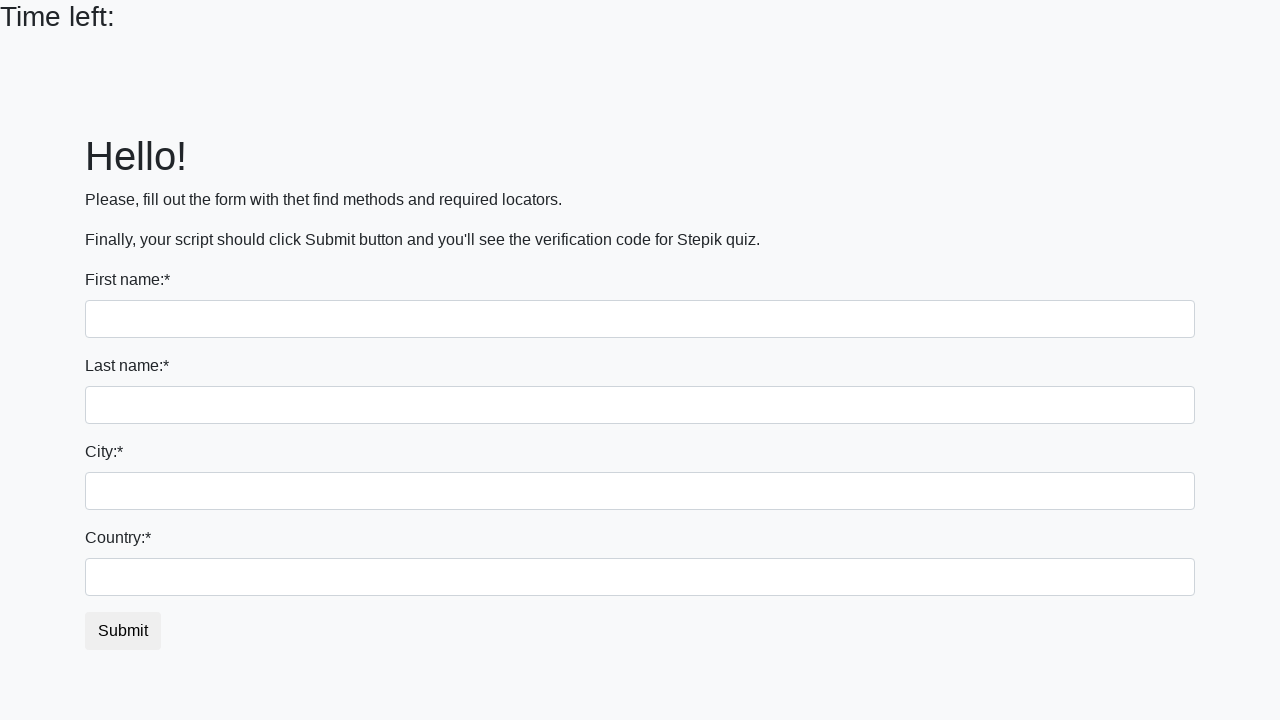

Filled first name field with 'Ivan' on input
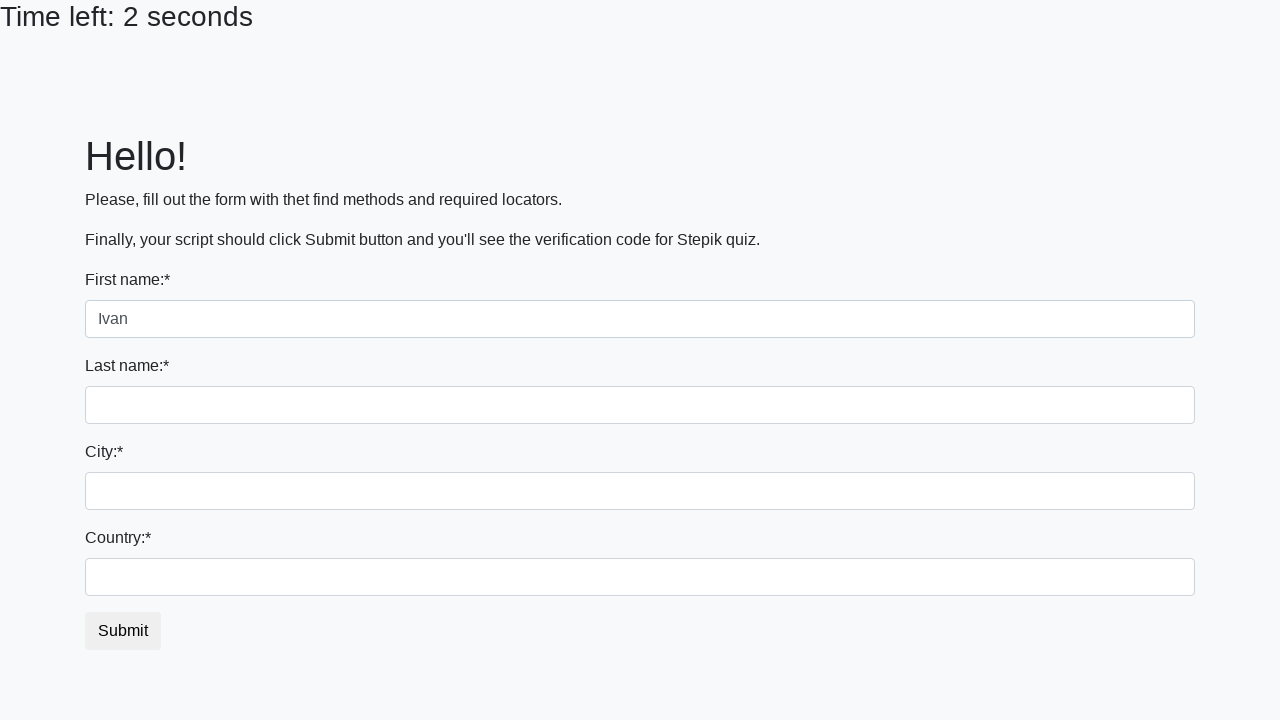

Filled last name field with 'Petrov' on input[name='last_name']
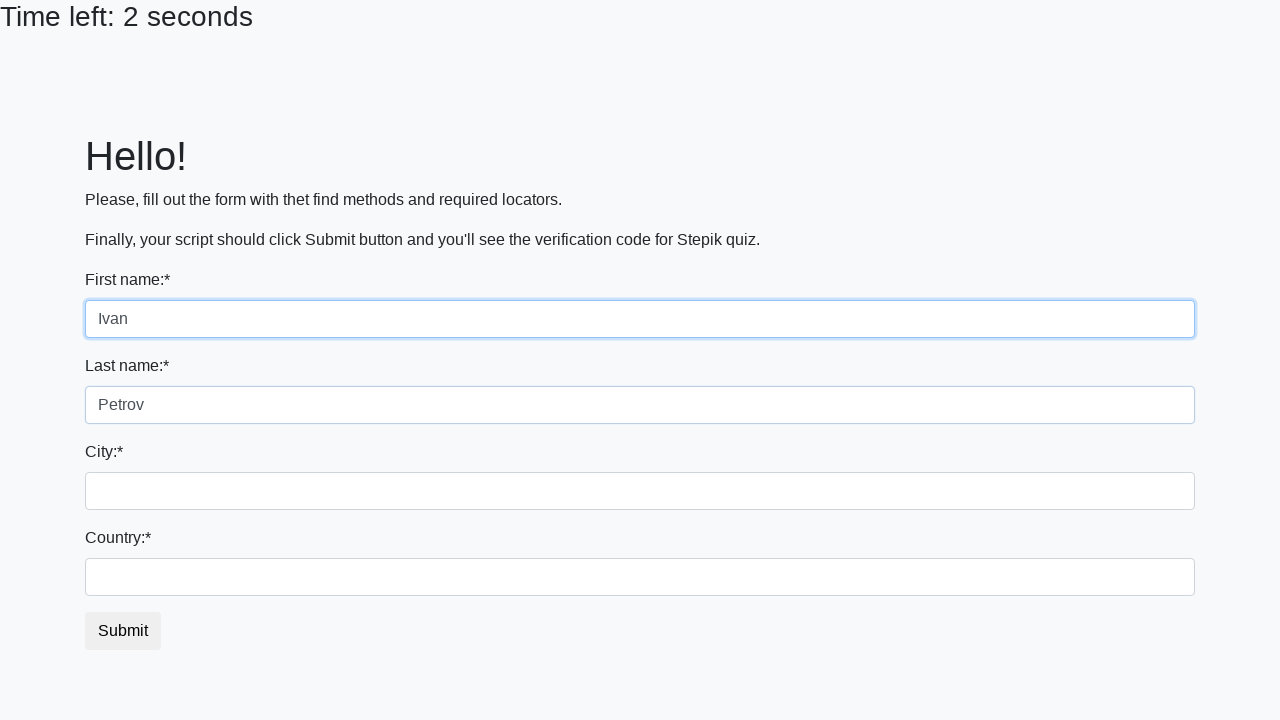

Filled city field with 'Smolensk' on input.city
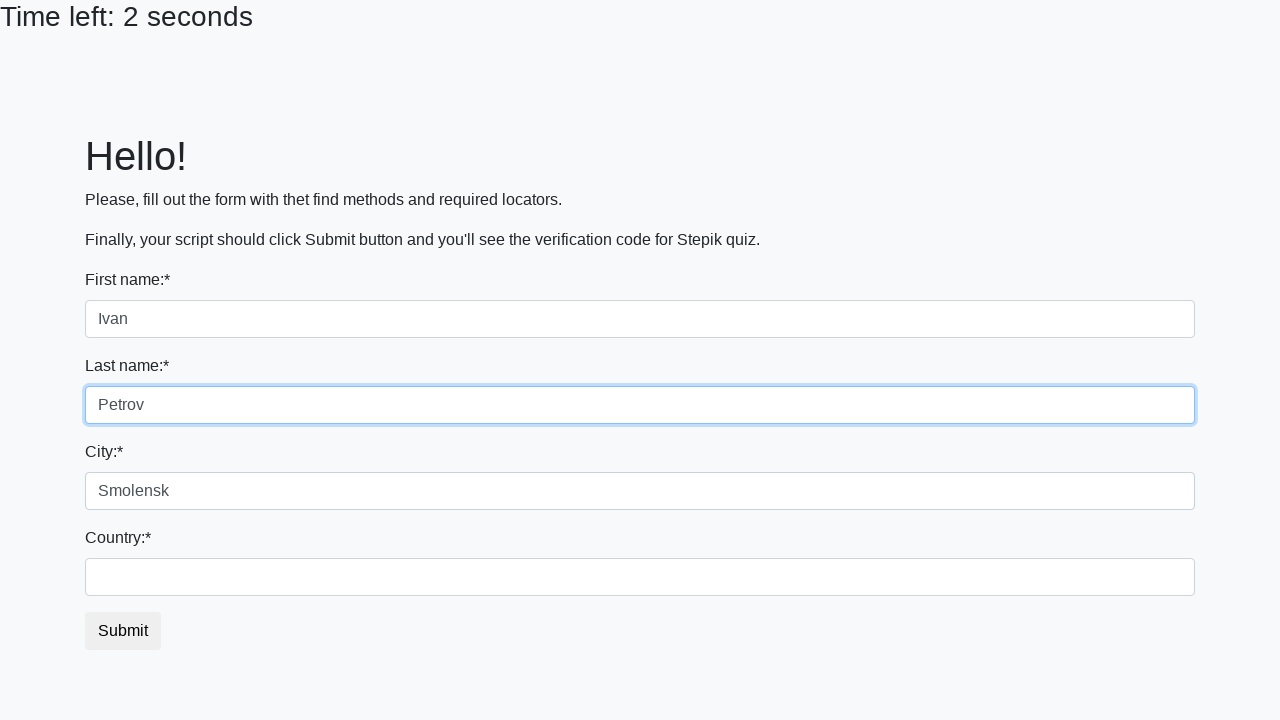

Filled country field with 'Russia' on #country
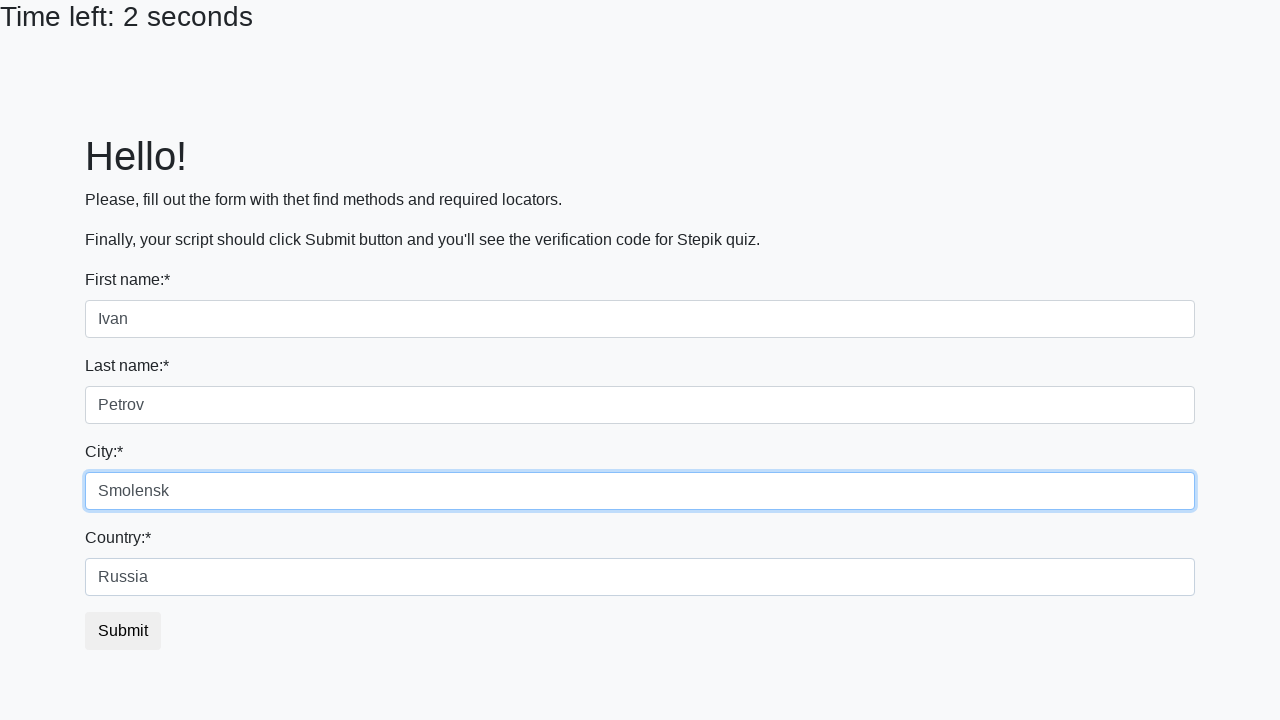

Clicked submit button to complete form submission at (123, 631) on button.btn
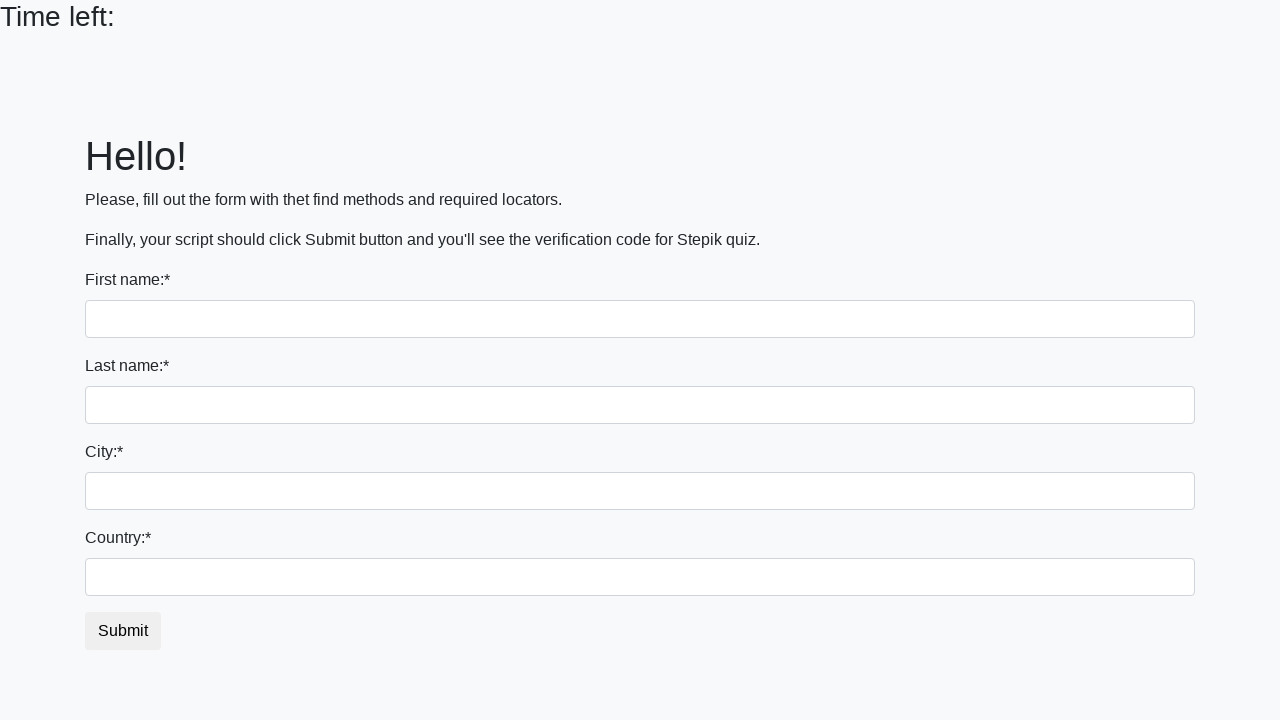

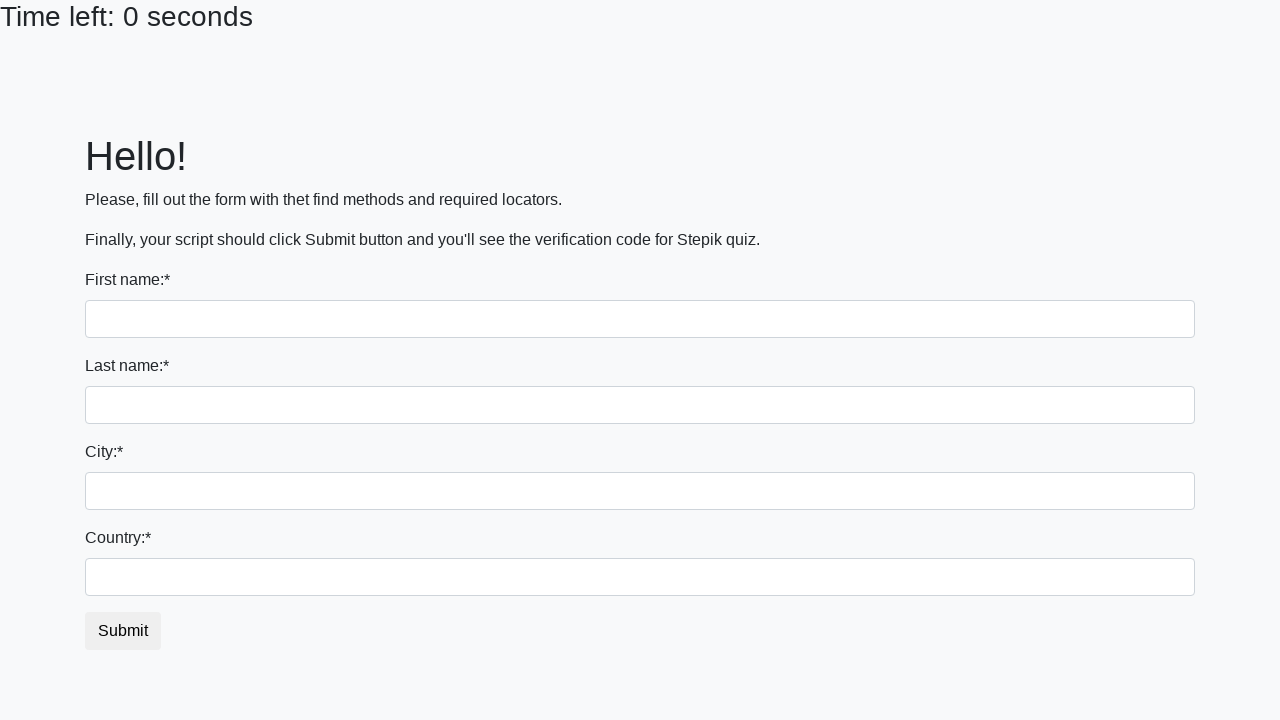